Tests dynamic content loading by clicking Start button and waiting for the loading indicator to disappear

Starting URL: https://the-internet.herokuapp.com/dynamic_loading/1

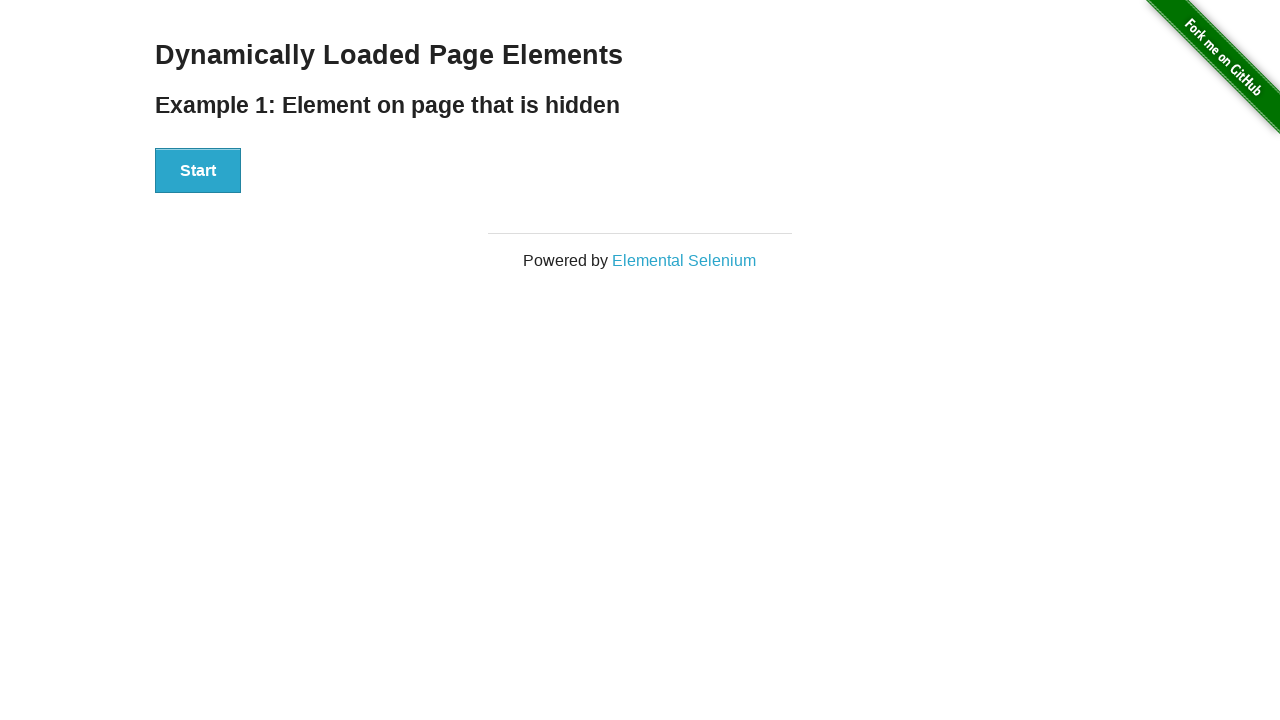

Clicked the Start button to trigger dynamic content loading at (198, 171) on xpath=//button
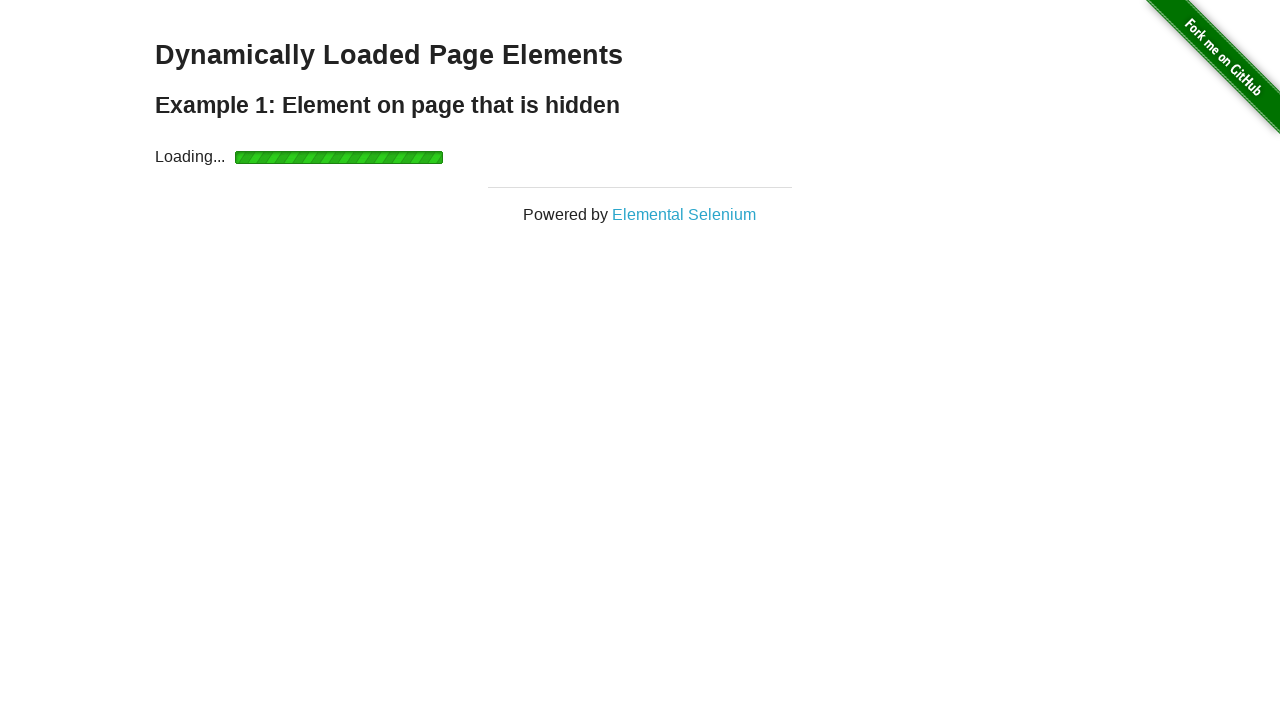

Waited for loading indicator to disappear
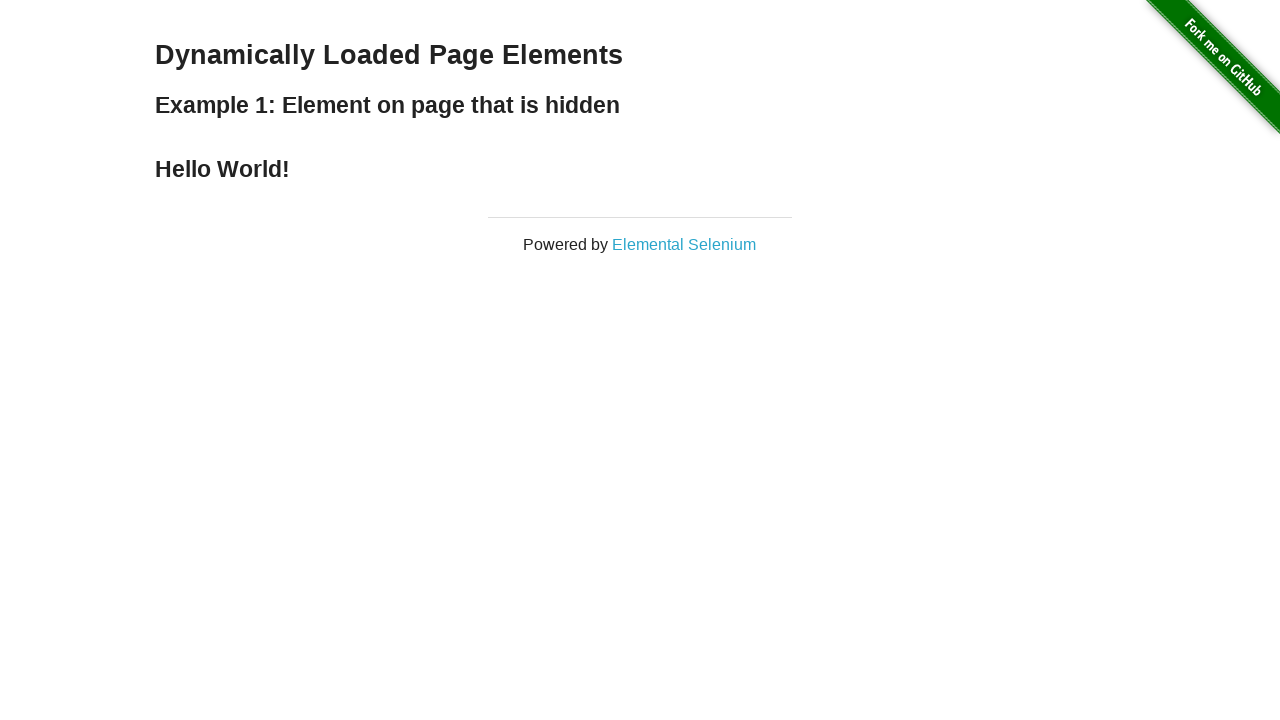

Located the loading element
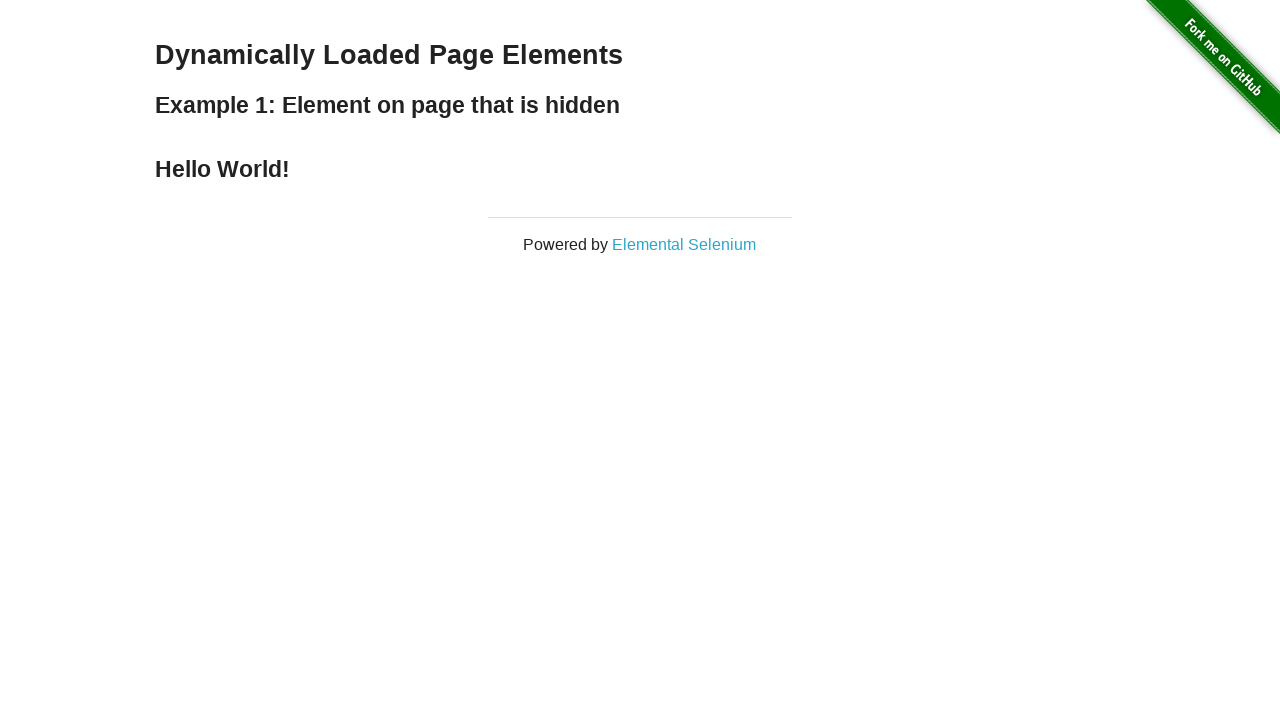

Verified that loading element is no longer visible
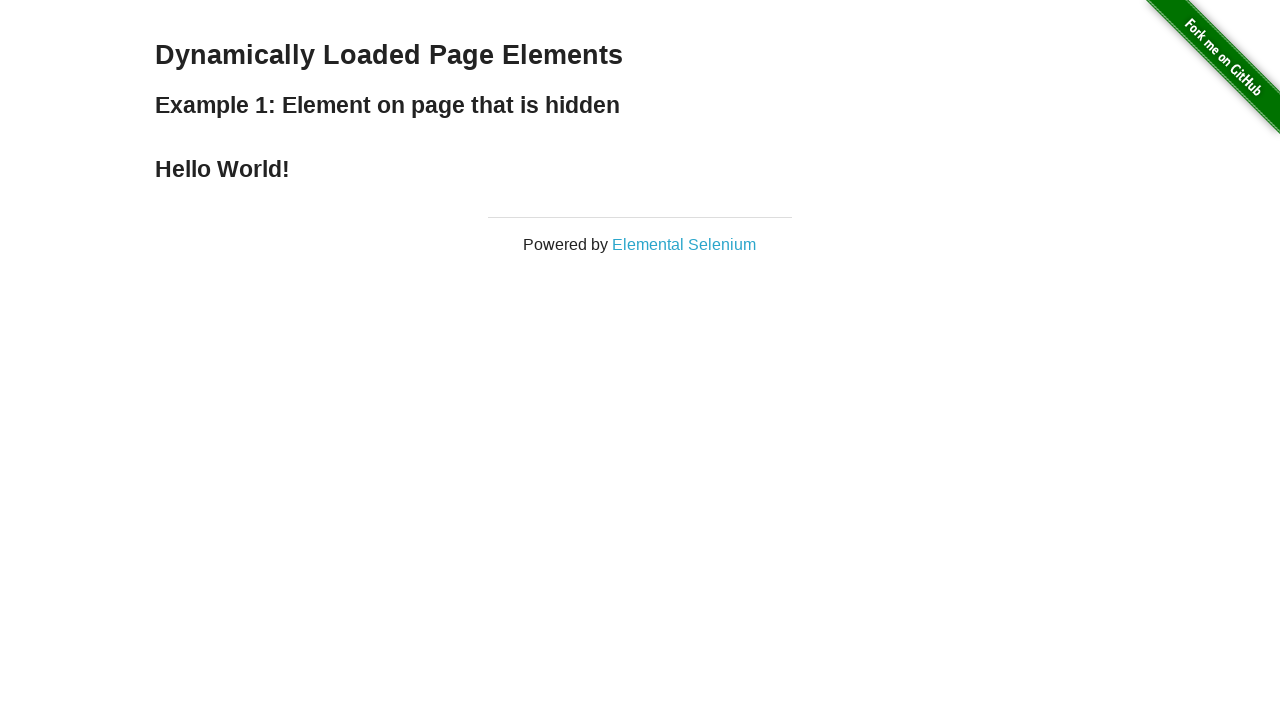

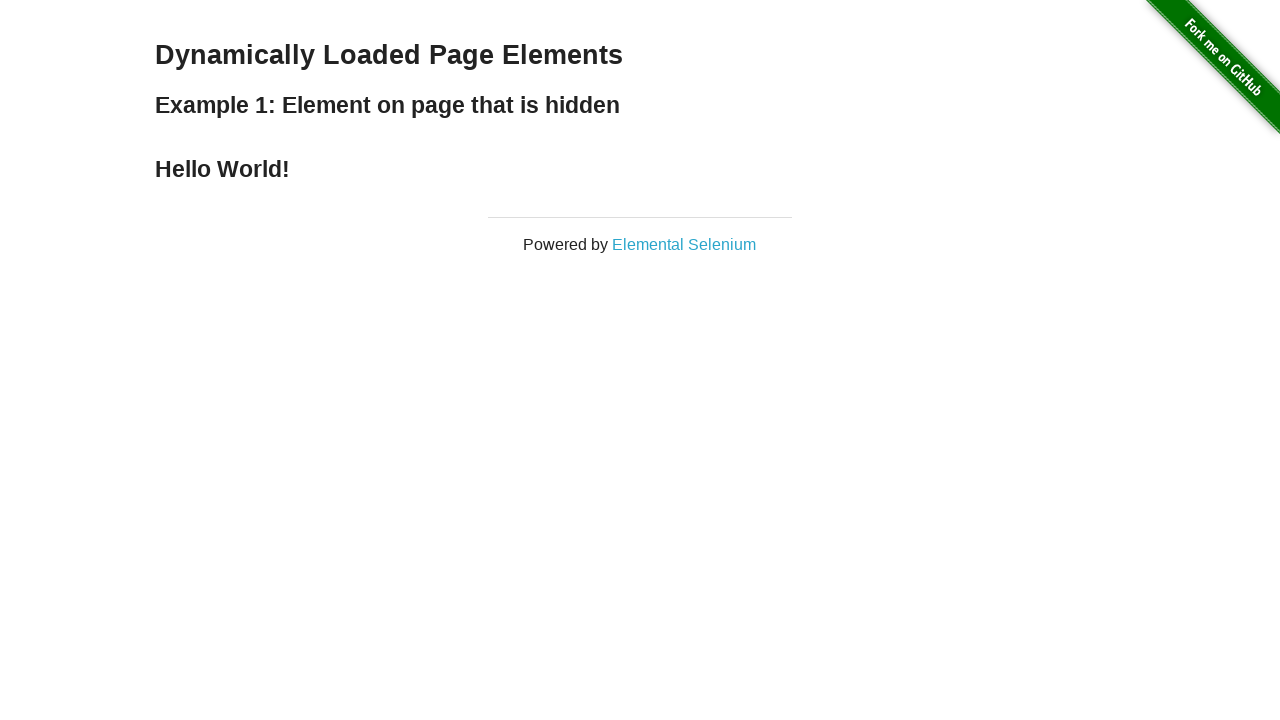